Tests multi-select dropdown functionality by selecting multiple options, verifying selections, and deselecting options

Starting URL: https://www.hyrtutorials.com/p/html-dropdown-elements-practice.html

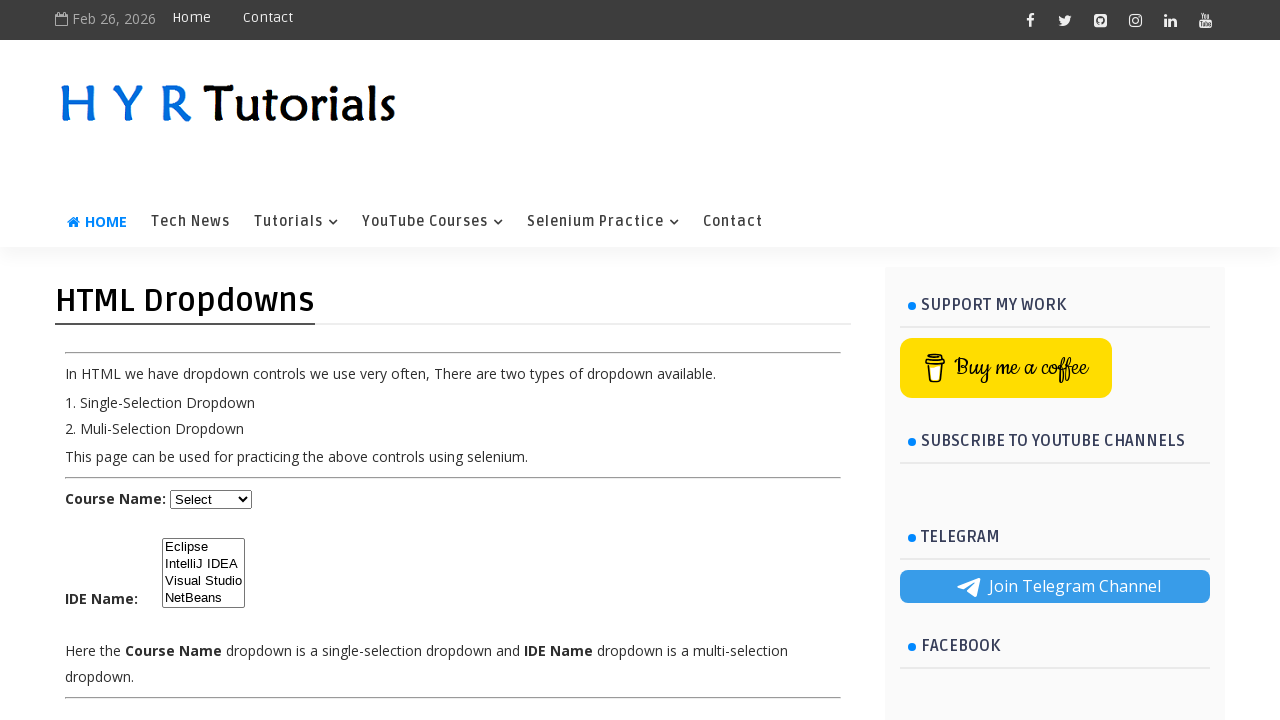

Located the multi-select dropdown element with ID 'ide'
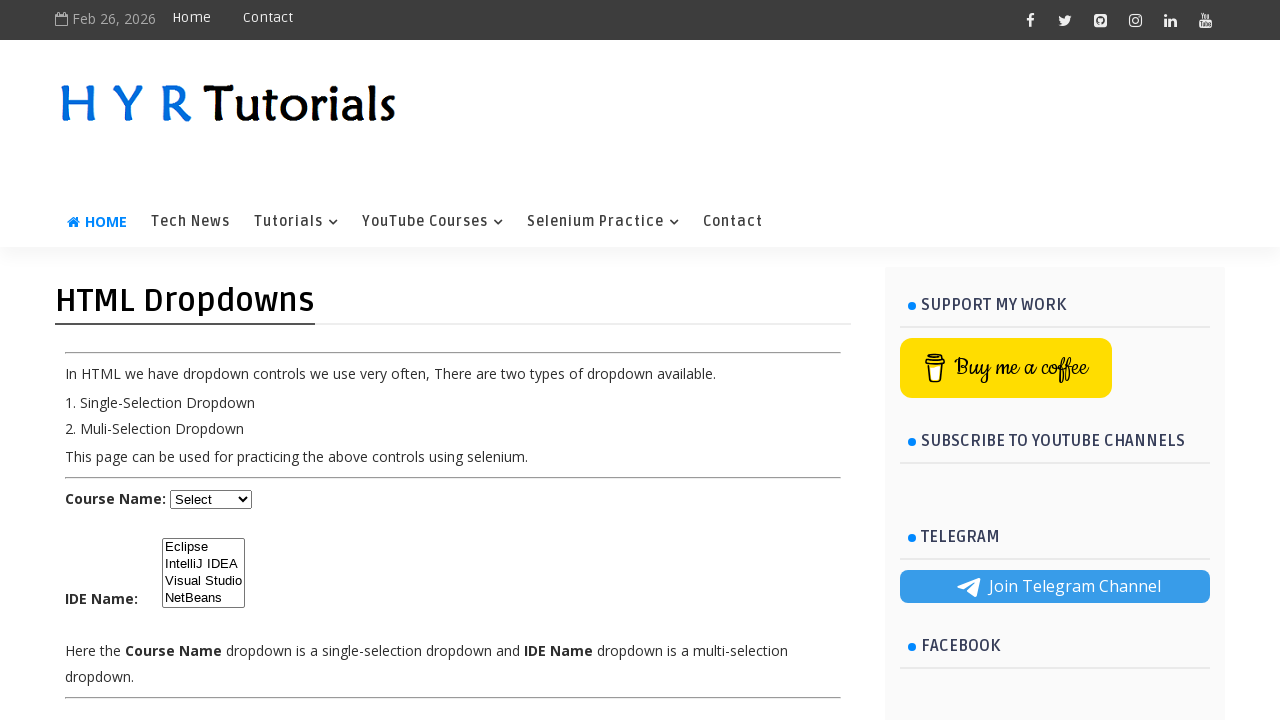

Selected option with value 'ec' from dropdown on #ide
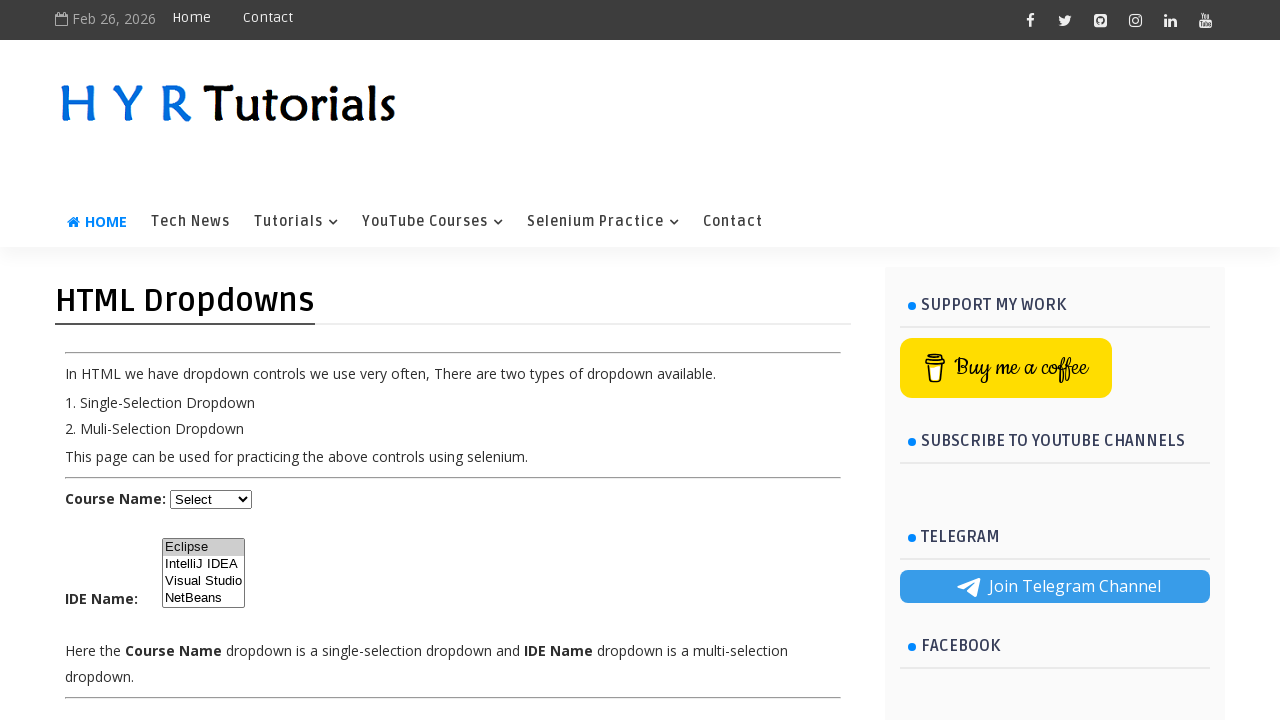

Selected option with label 'IntelliJ IDEA' from dropdown on #ide
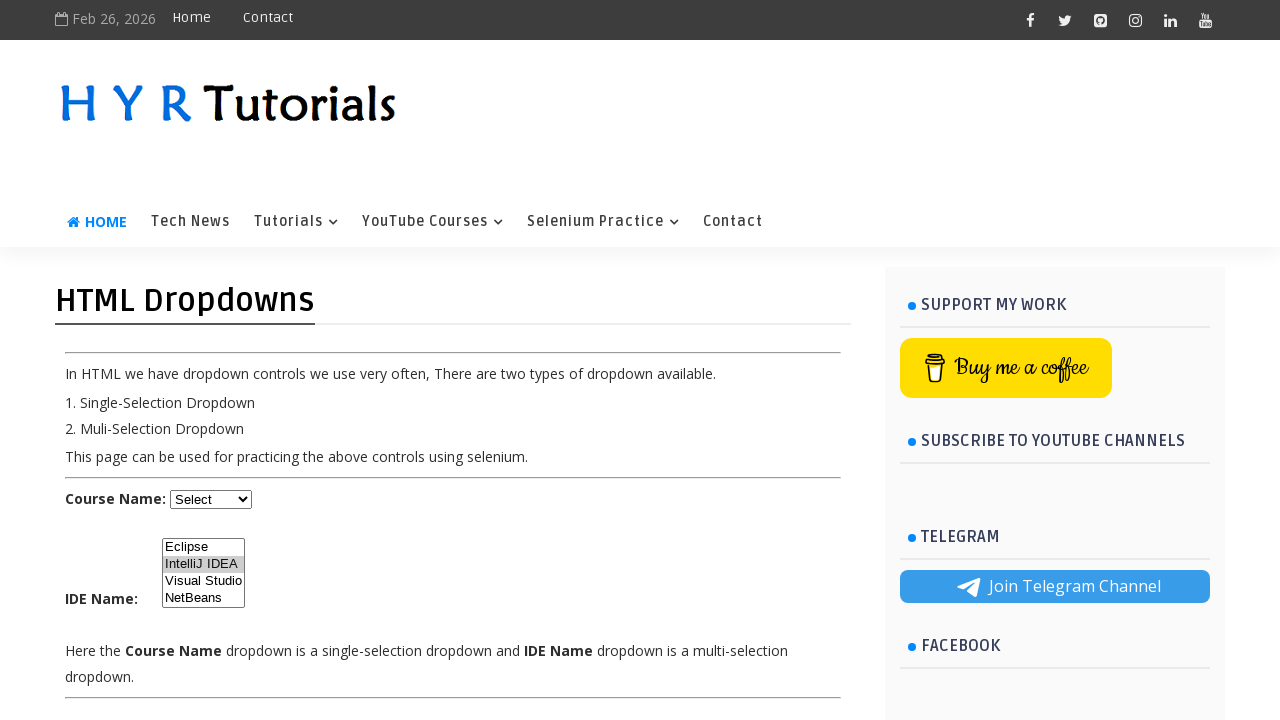

Retrieved all currently selected values from dropdown
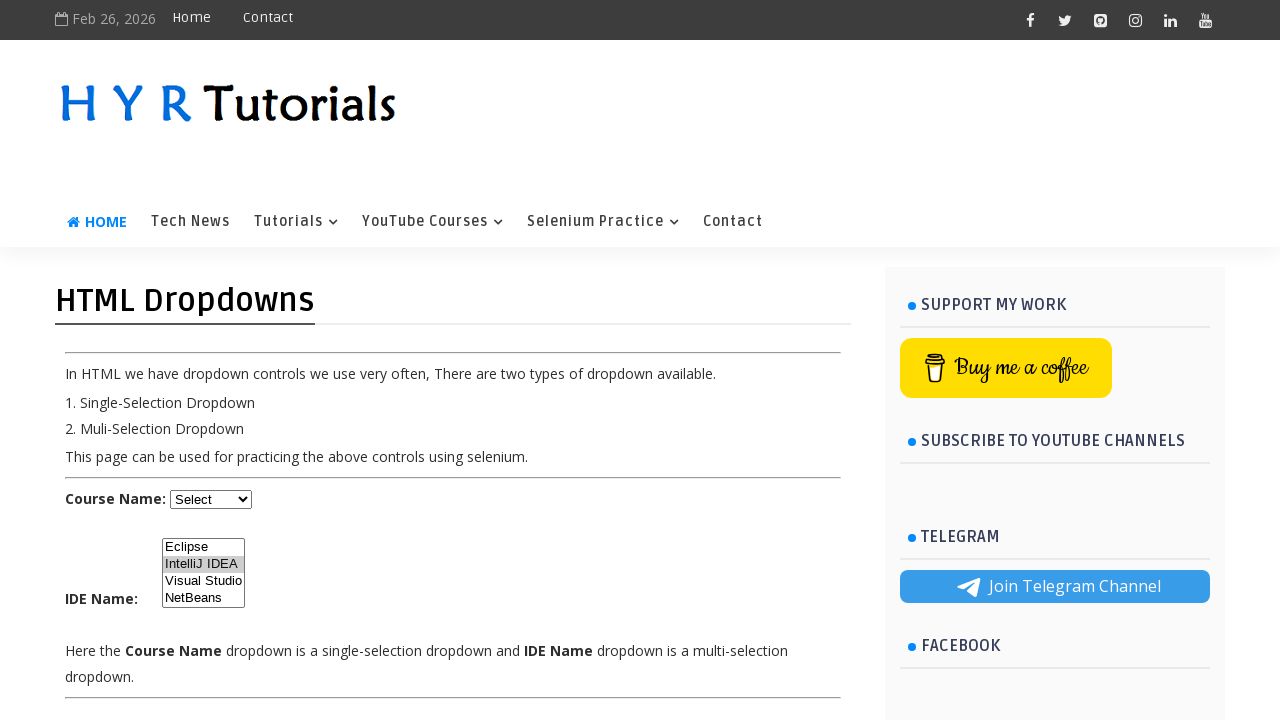

Removed value 'ec' from the selected values list
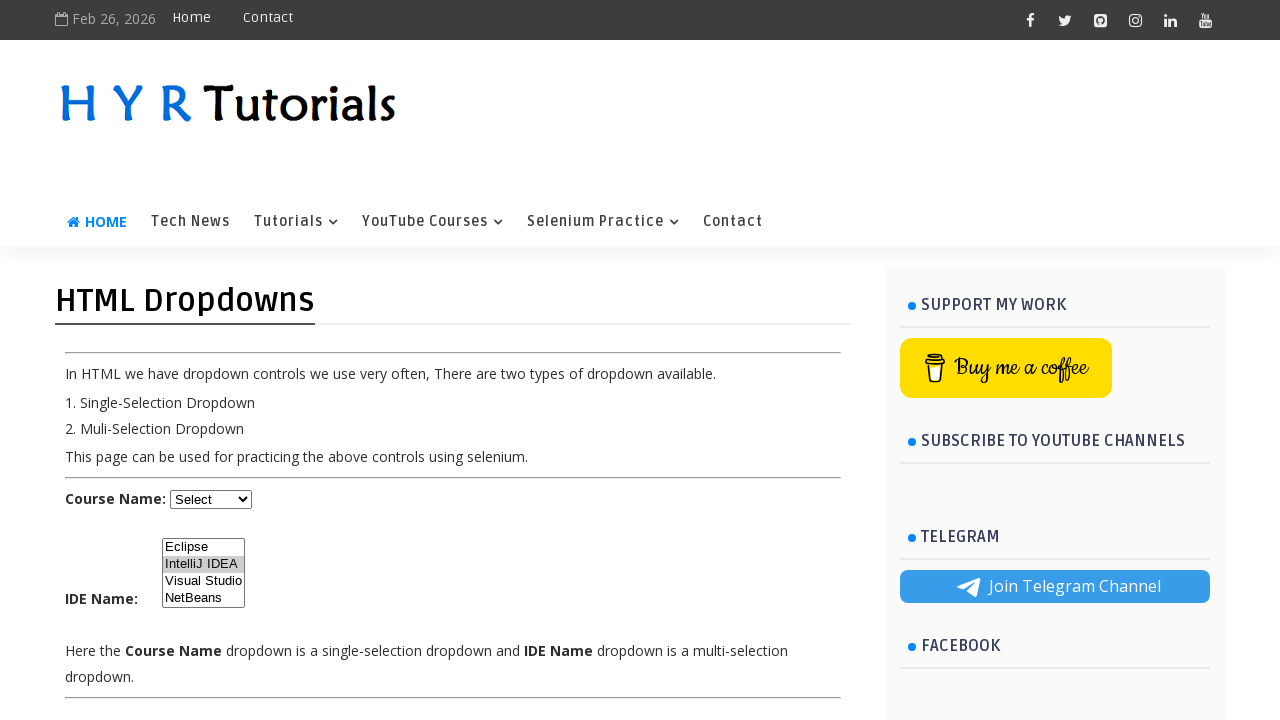

Reselected remaining values after deselecting 'ec' on #ide
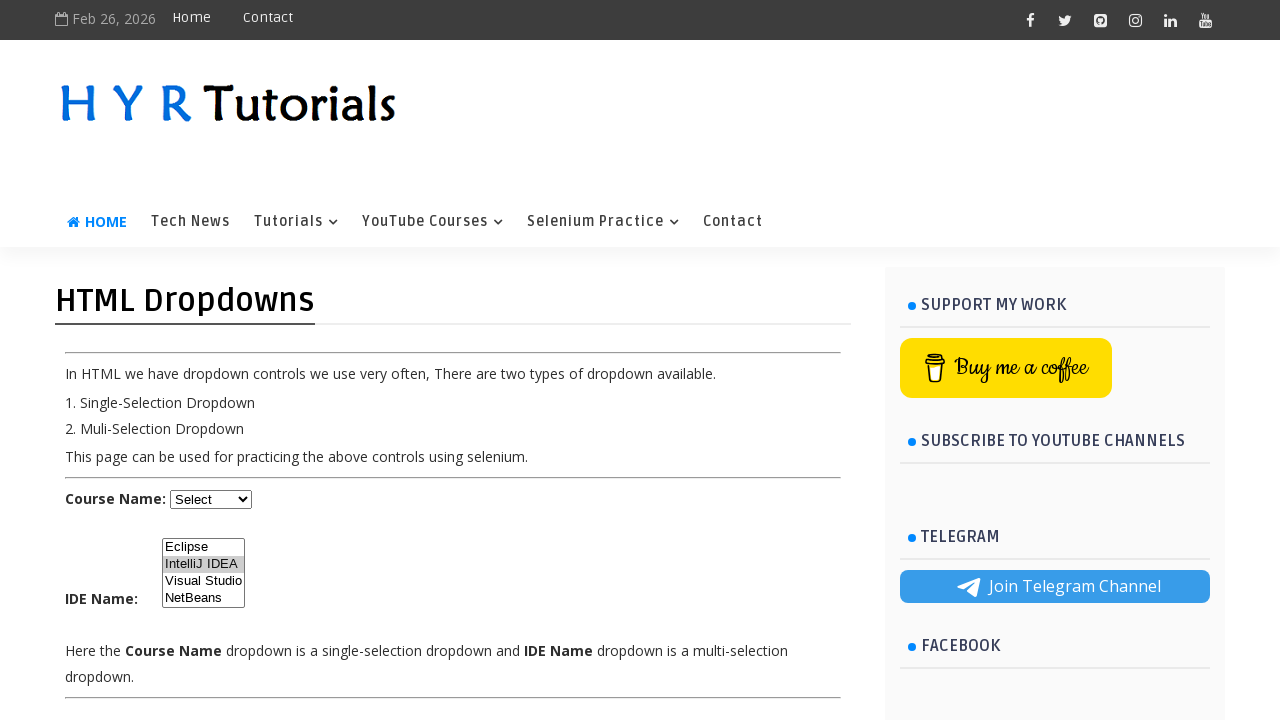

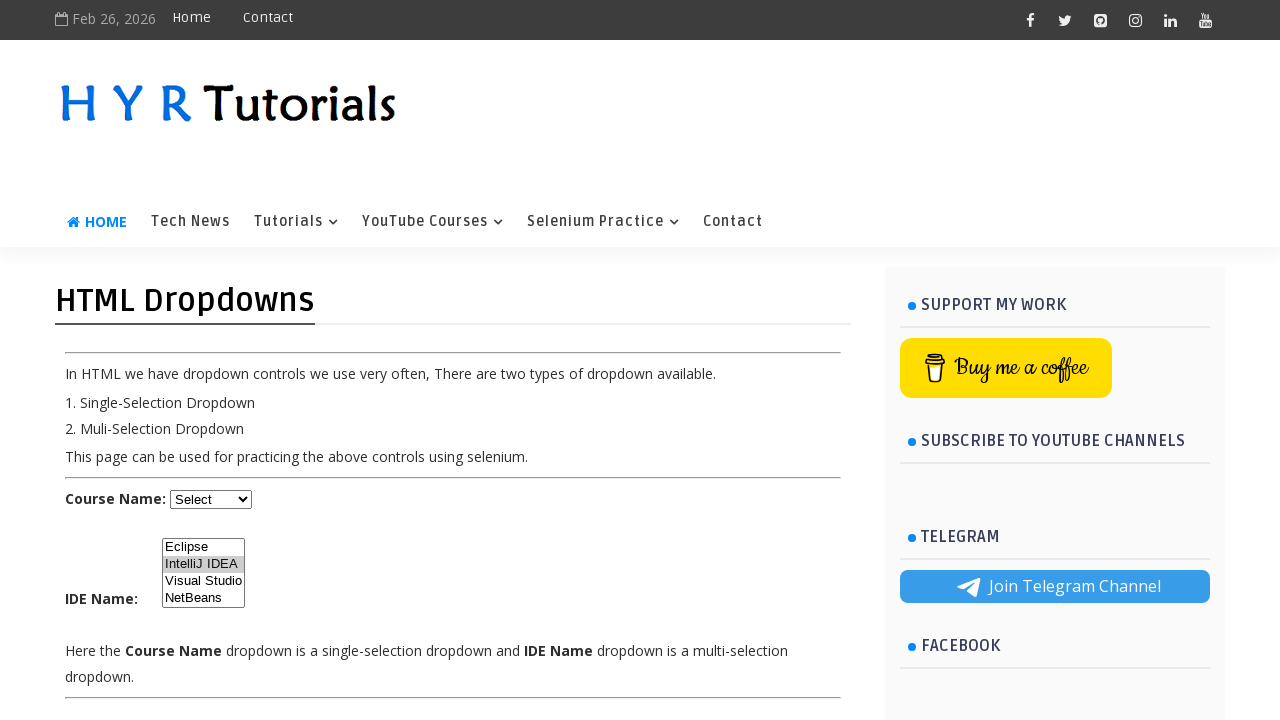